Tests drag and drop functionality by dragging an element from one position to another

Starting URL: https://crossbrowsertesting.github.io/drag-and-drop.html

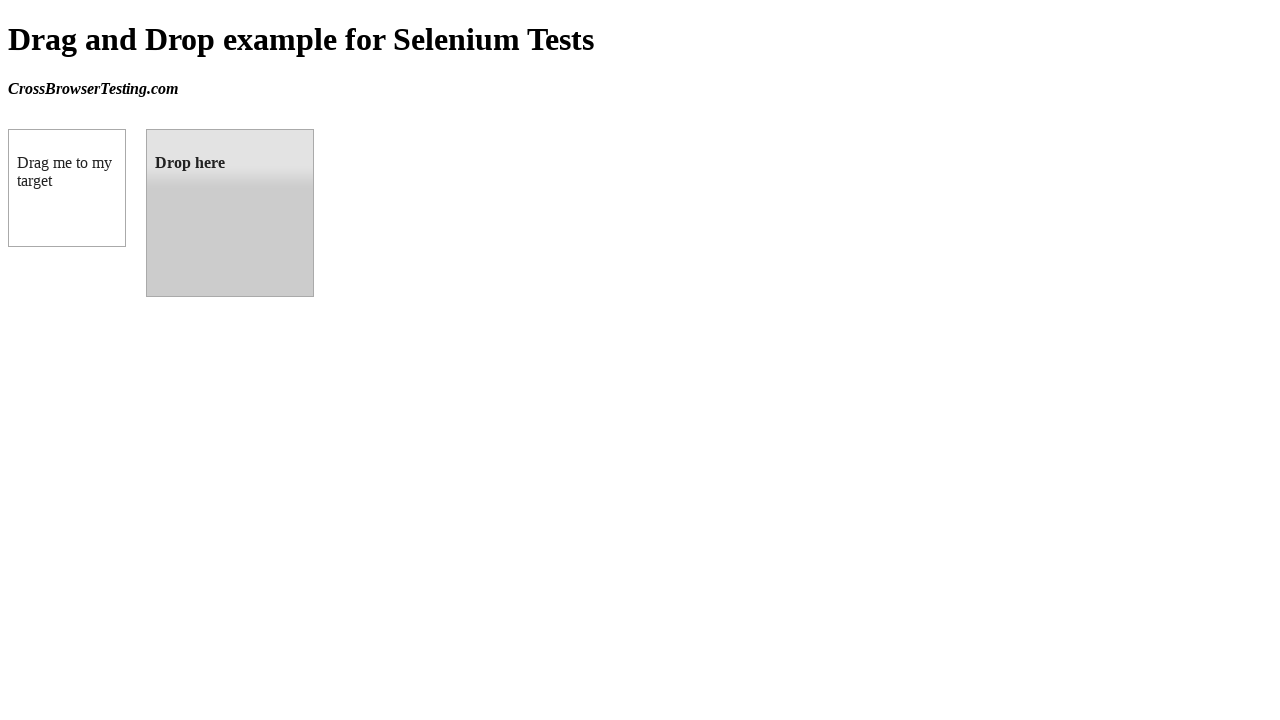

Located draggable element with id 'draggable'
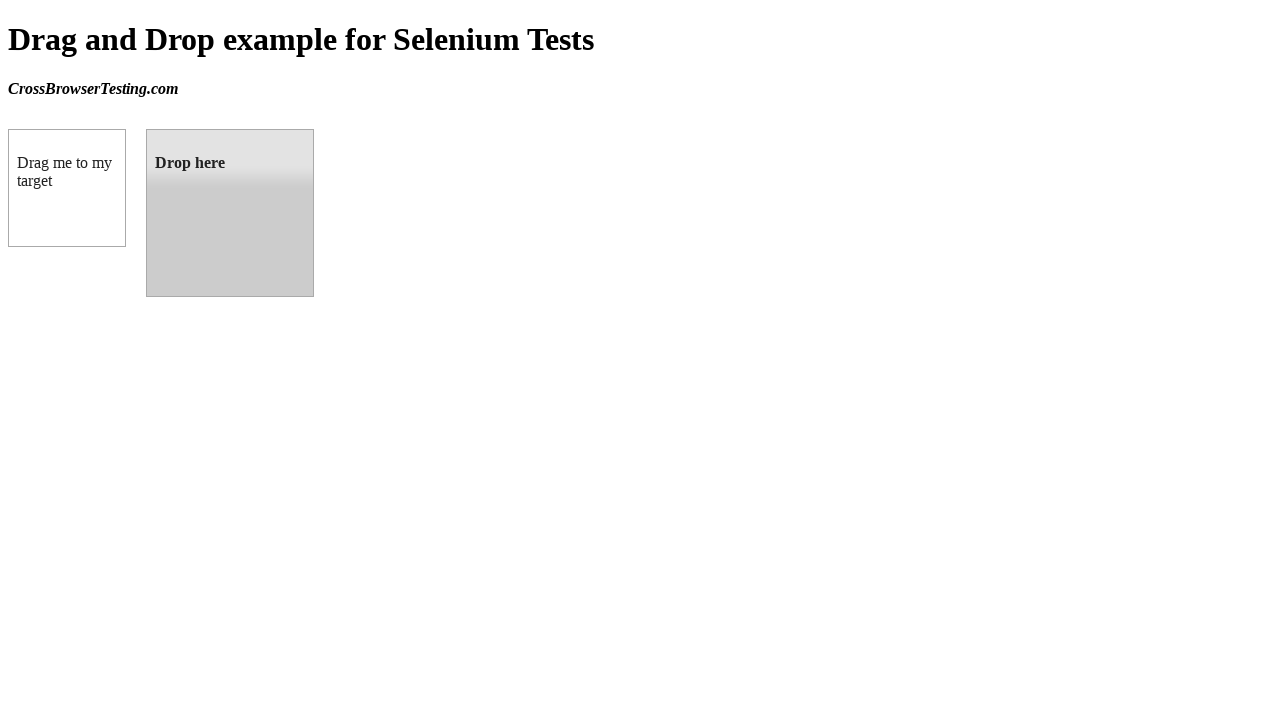

Located droppable element with id 'droppable'
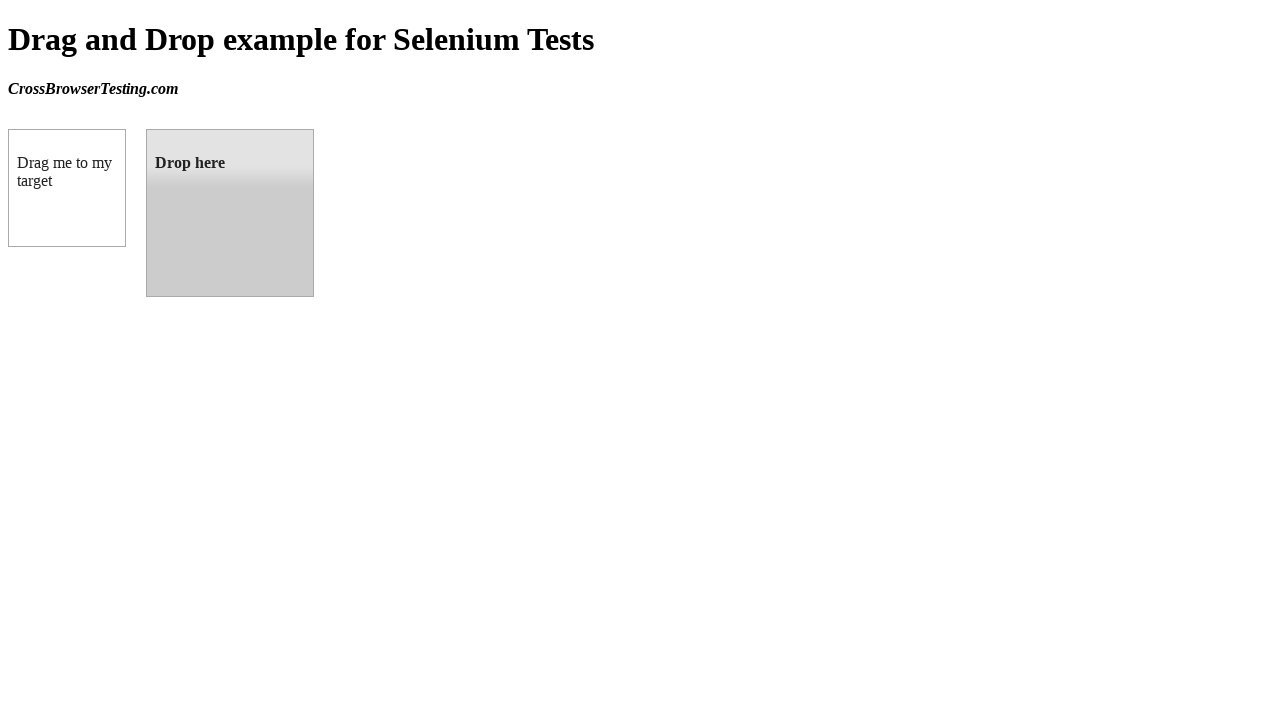

Dragged element from draggable to droppable position at (230, 213)
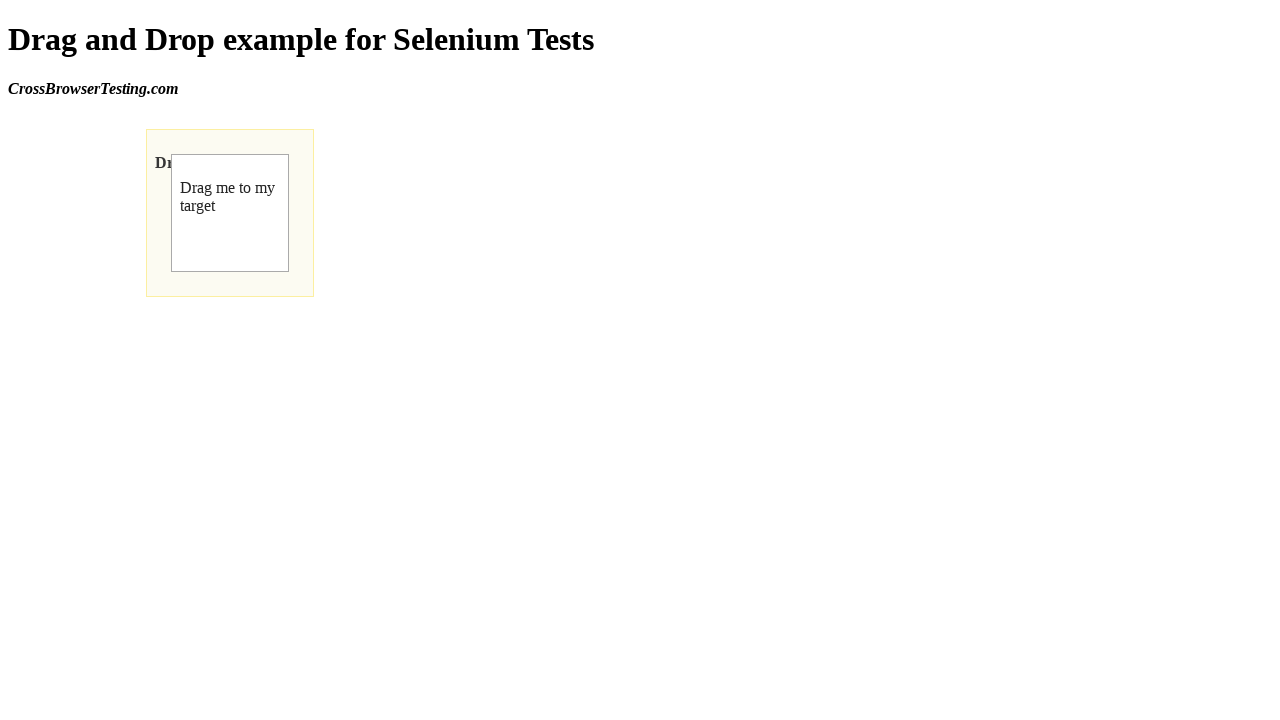

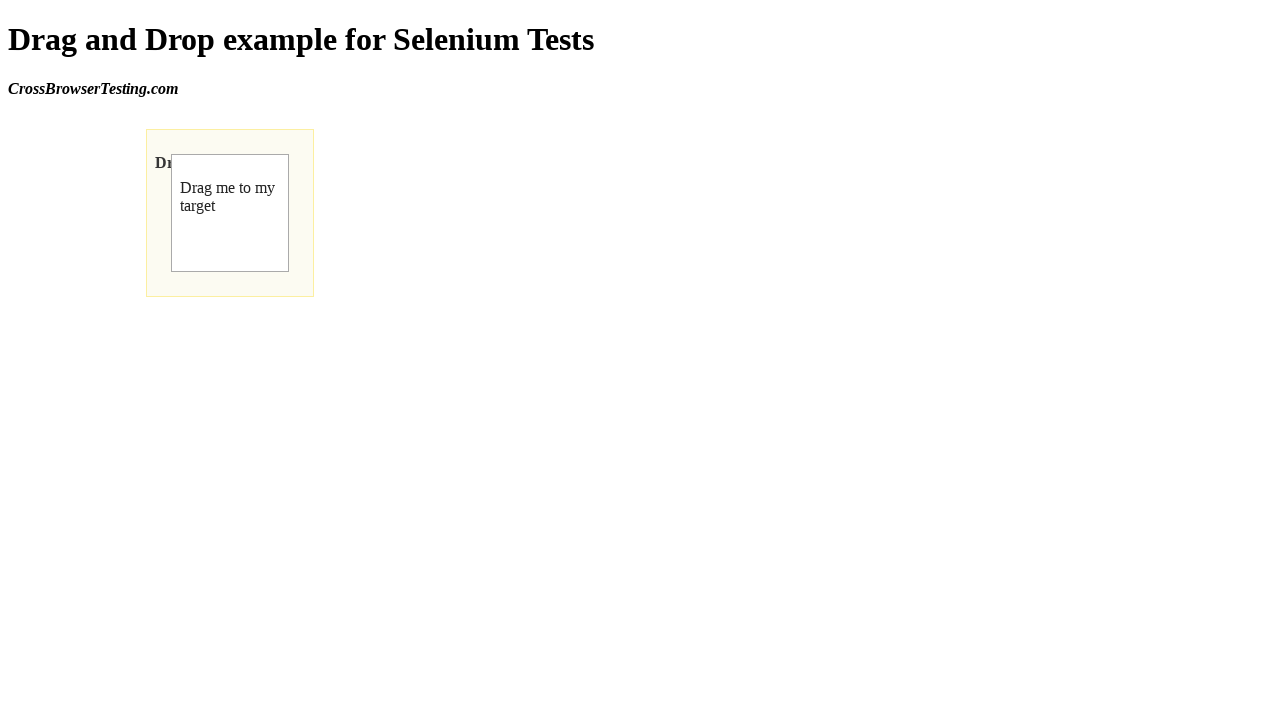